Tests scroll functionality without using the arrow button by scrolling to bottom, verifying SUBSCRIPTION text, then scrolling back to top using JavaScript and verifying header text is visible

Starting URL: http://automationexercise.com

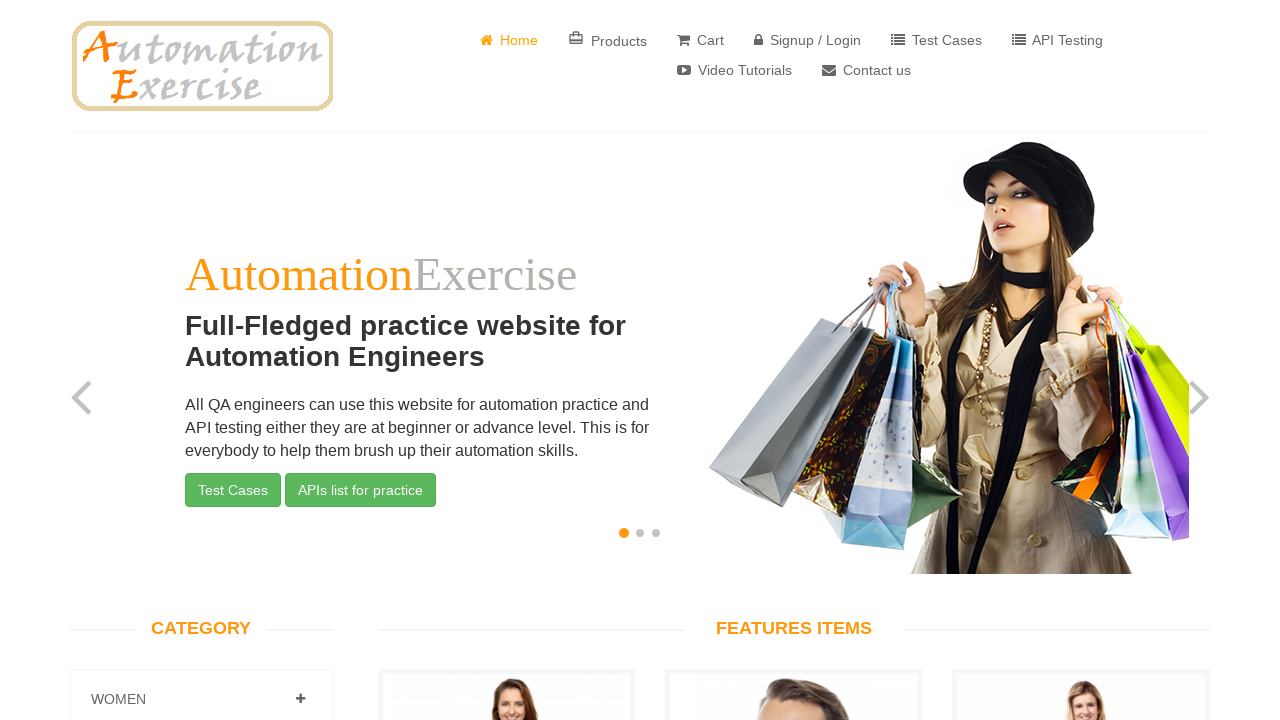

Home page loaded and body element is visible
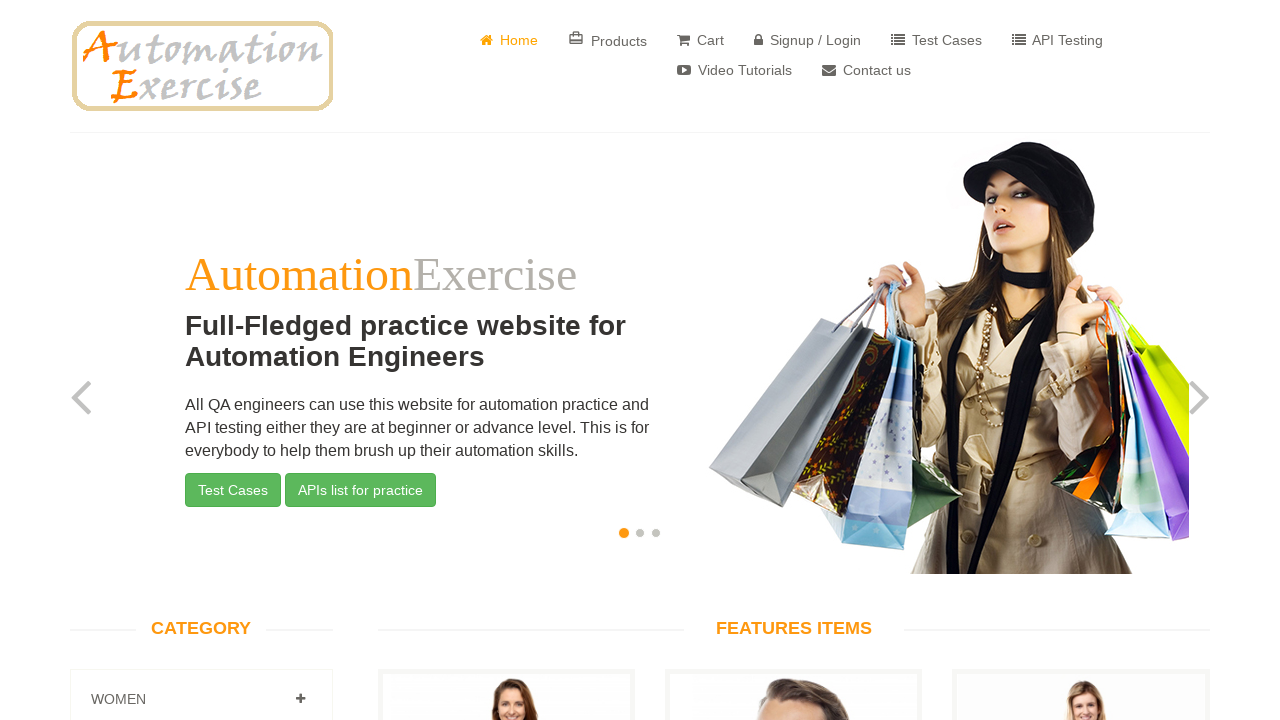

Scrolled down to bottom of page using JavaScript
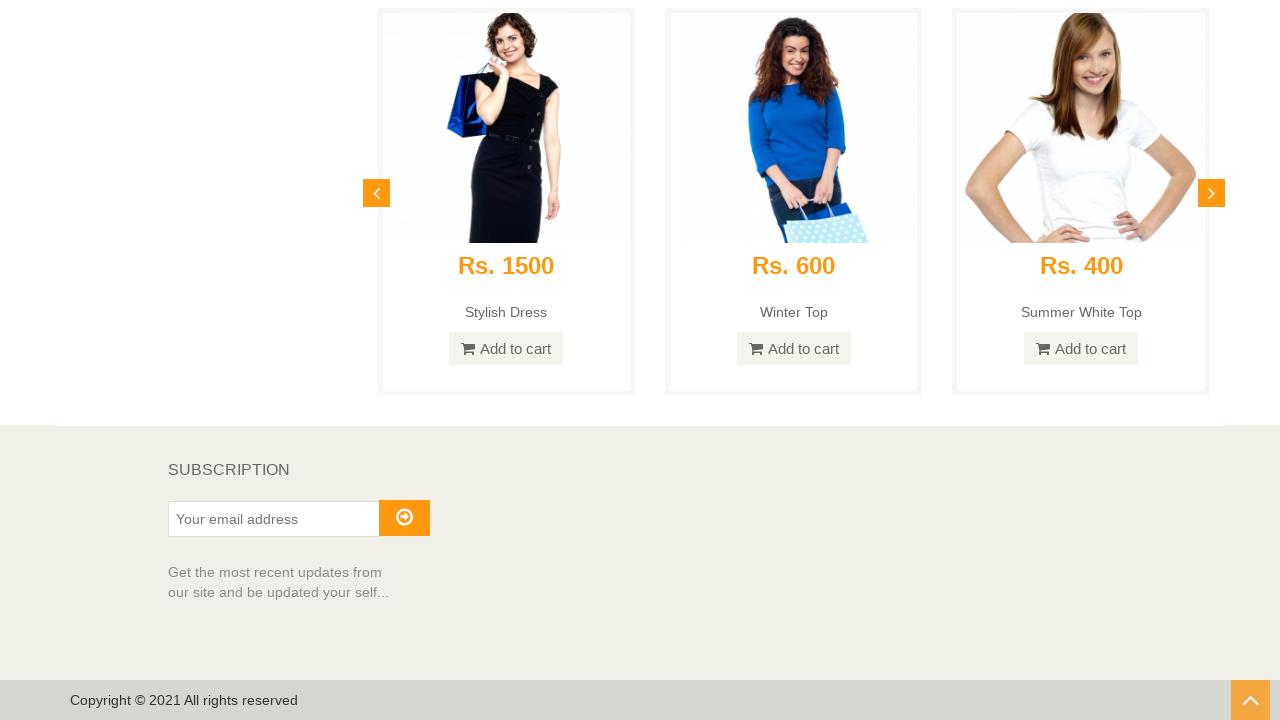

SUBSCRIPTION text is visible at bottom of page
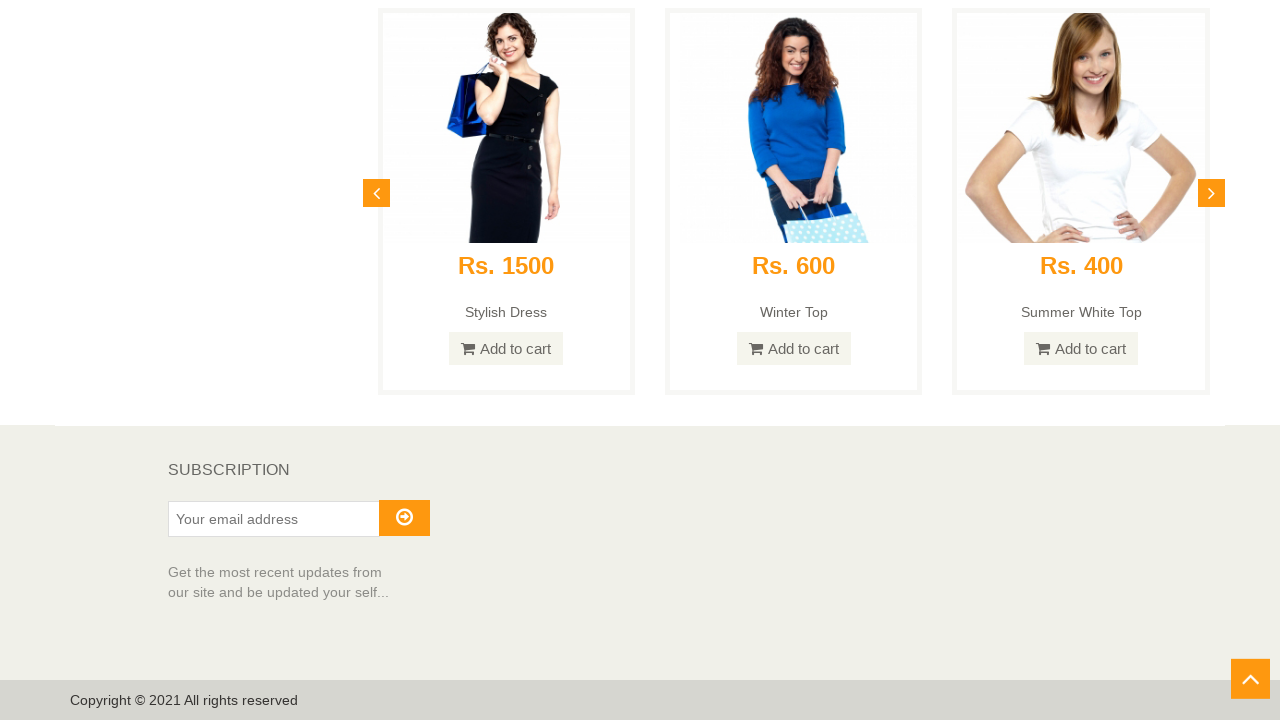

Scrolled up to top of page using JavaScript without arrow button
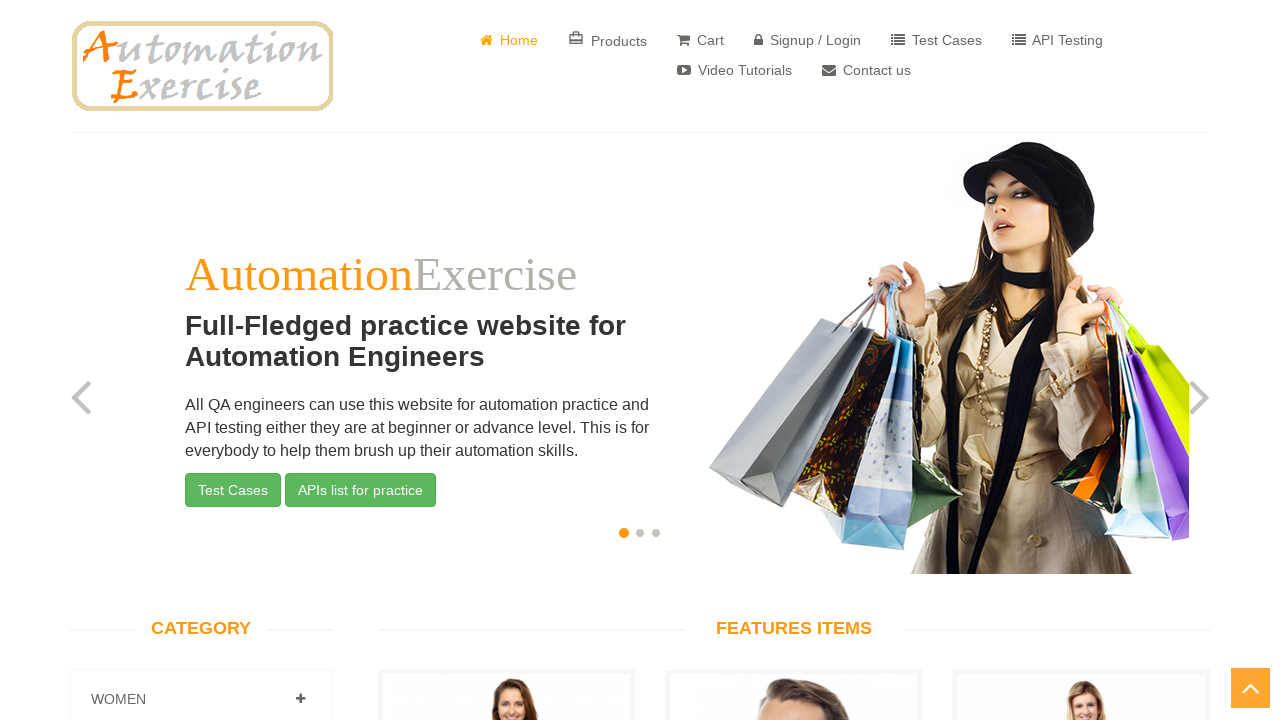

Header text is visible confirming page scrolled back to top
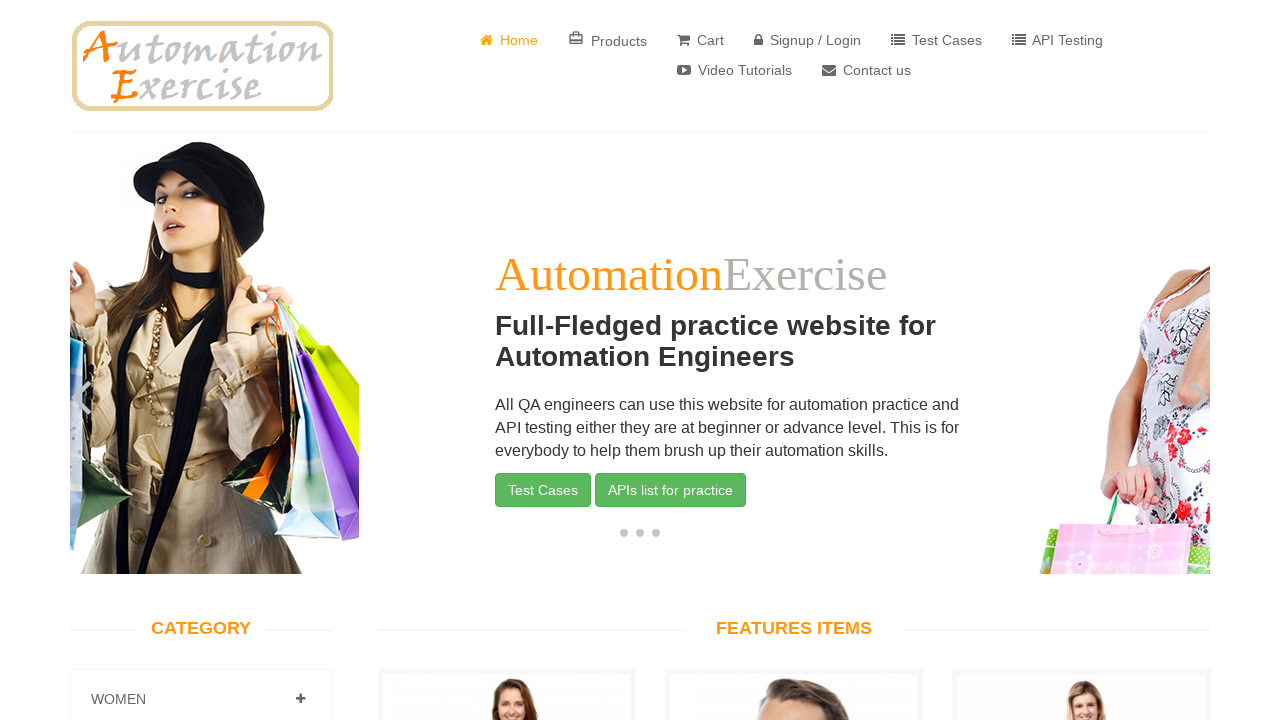

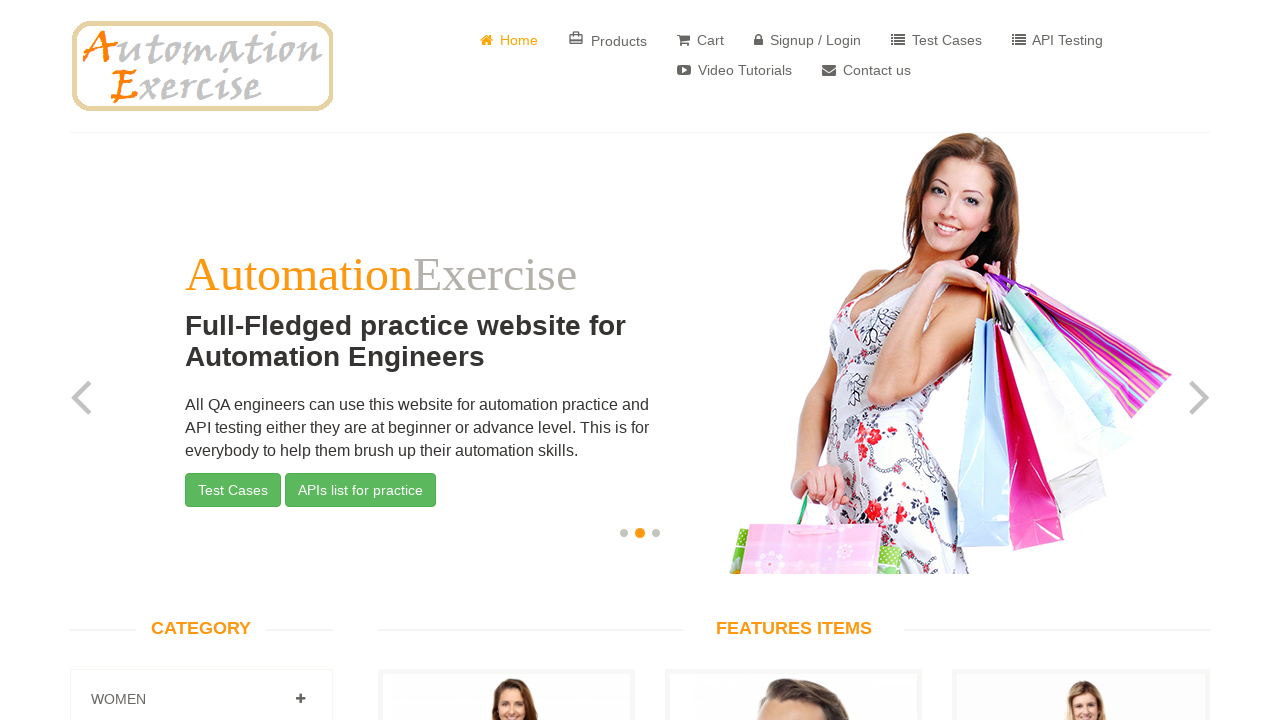